Tests an e-commerce workflow by adding specific items to cart, proceeding to checkout, and applying a promo code

Starting URL: https://rahulshettyacademy.com/seleniumPractise/

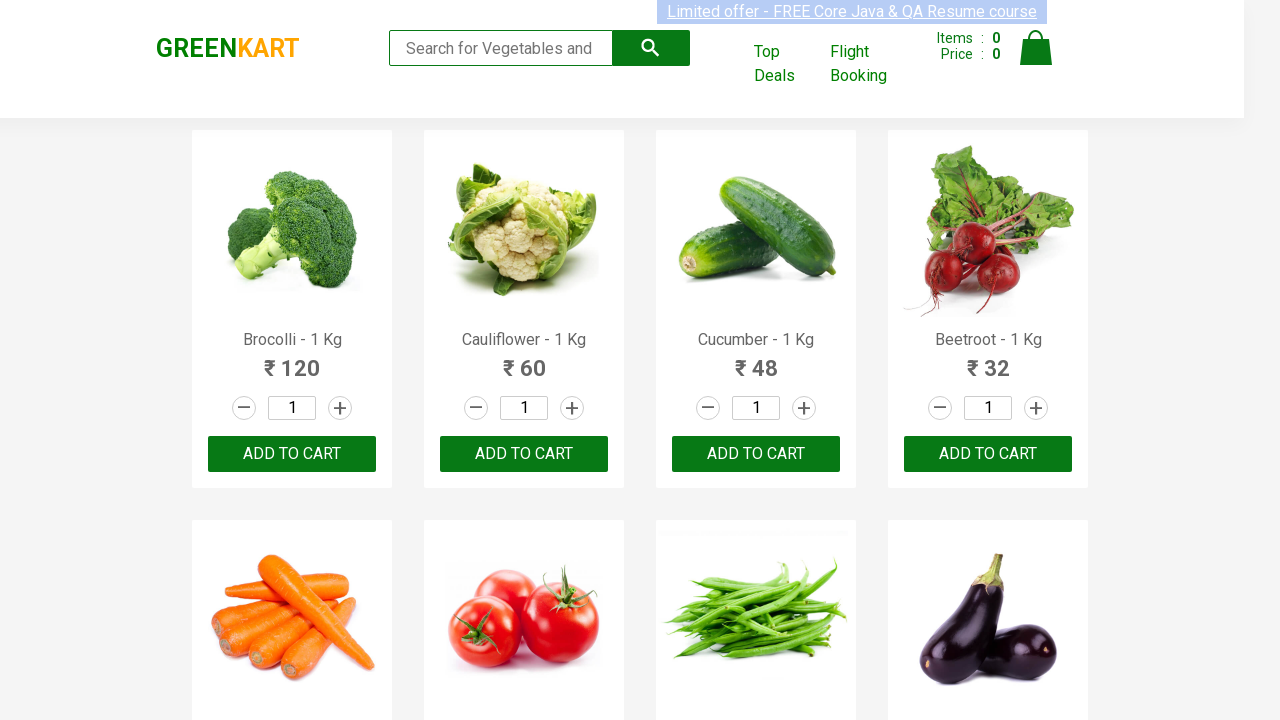

Retrieved all product names from the page
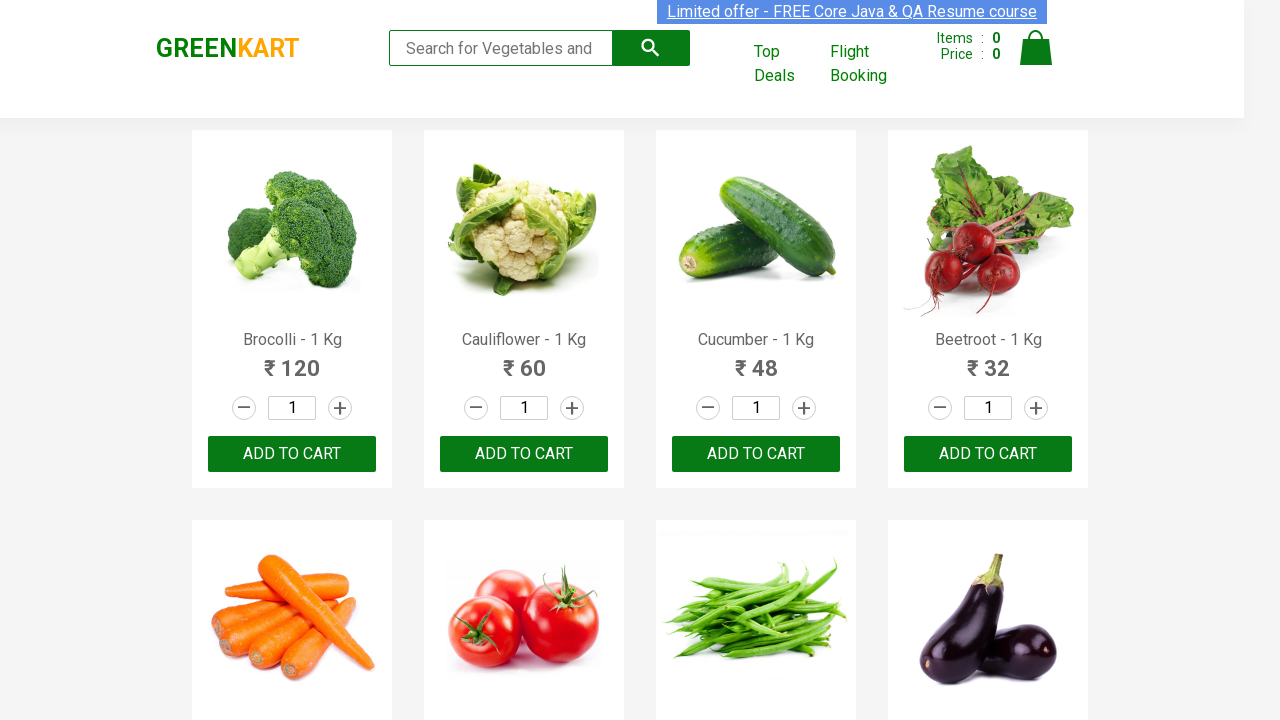

Retrieved text for product at index 0
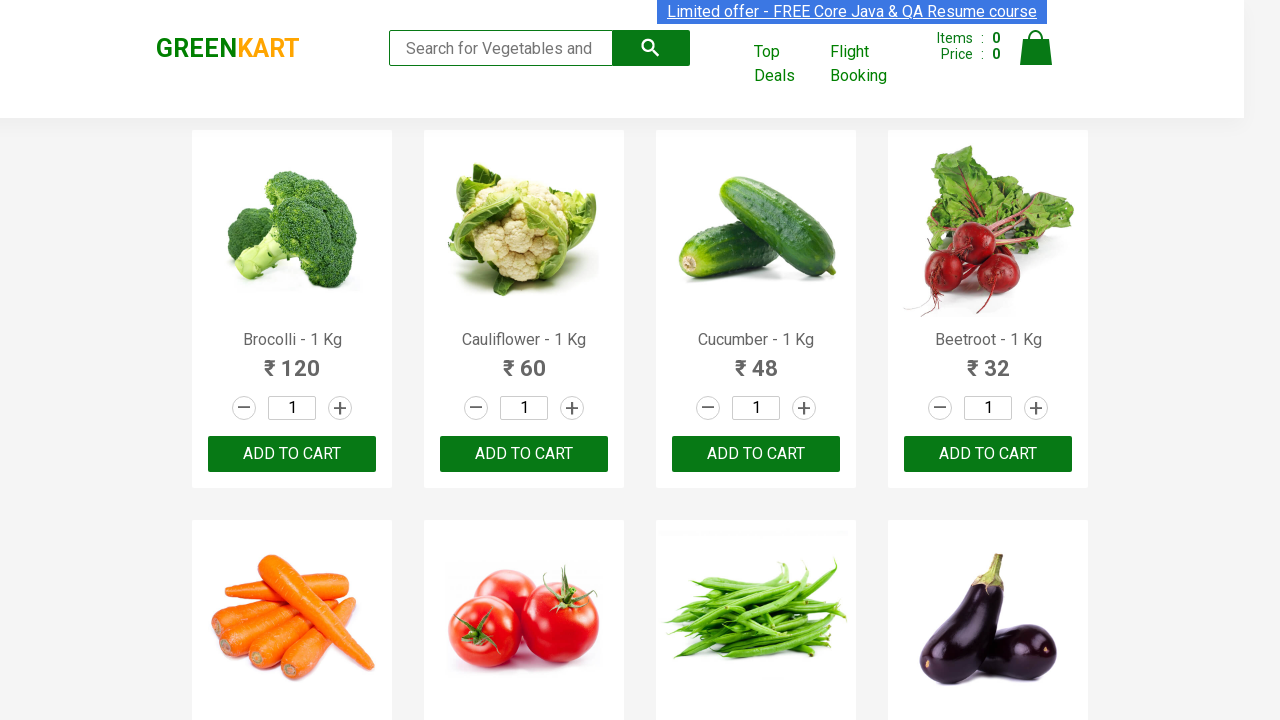

Retrieved text for product at index 1
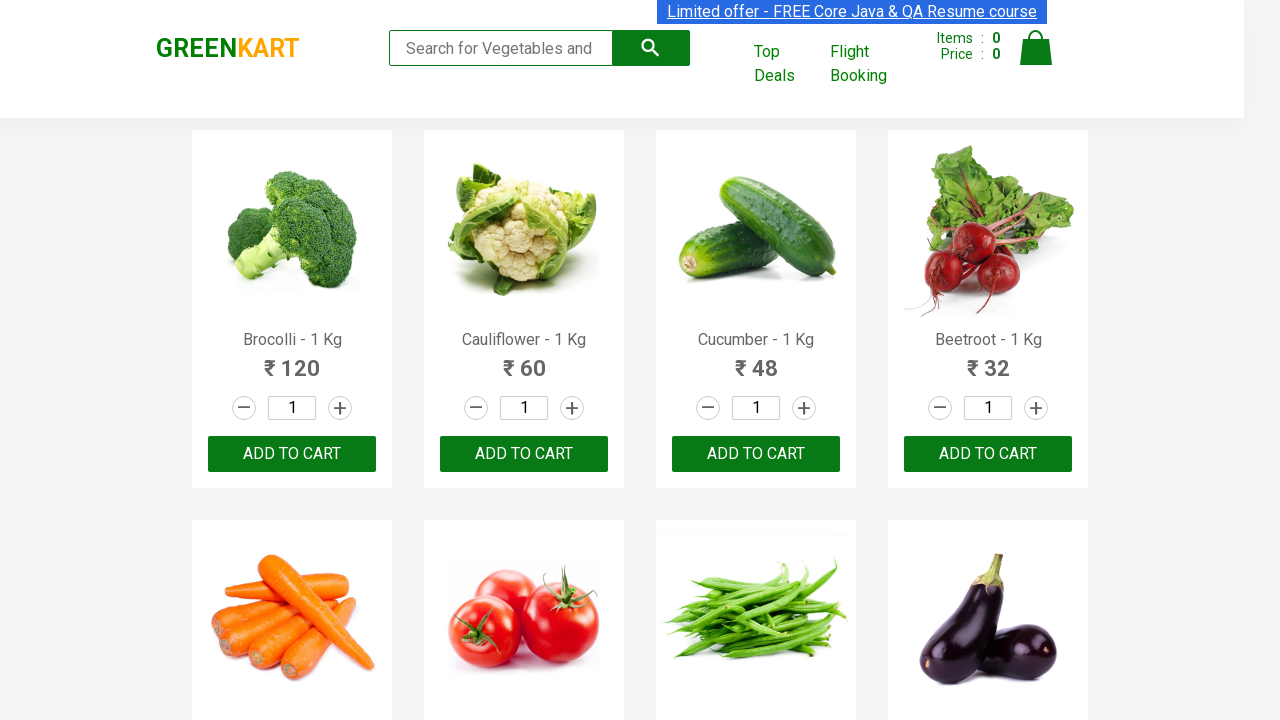

Added 'Cauliflower' to cart at (524, 454) on xpath=//div[@class='product-action']/button >> nth=1
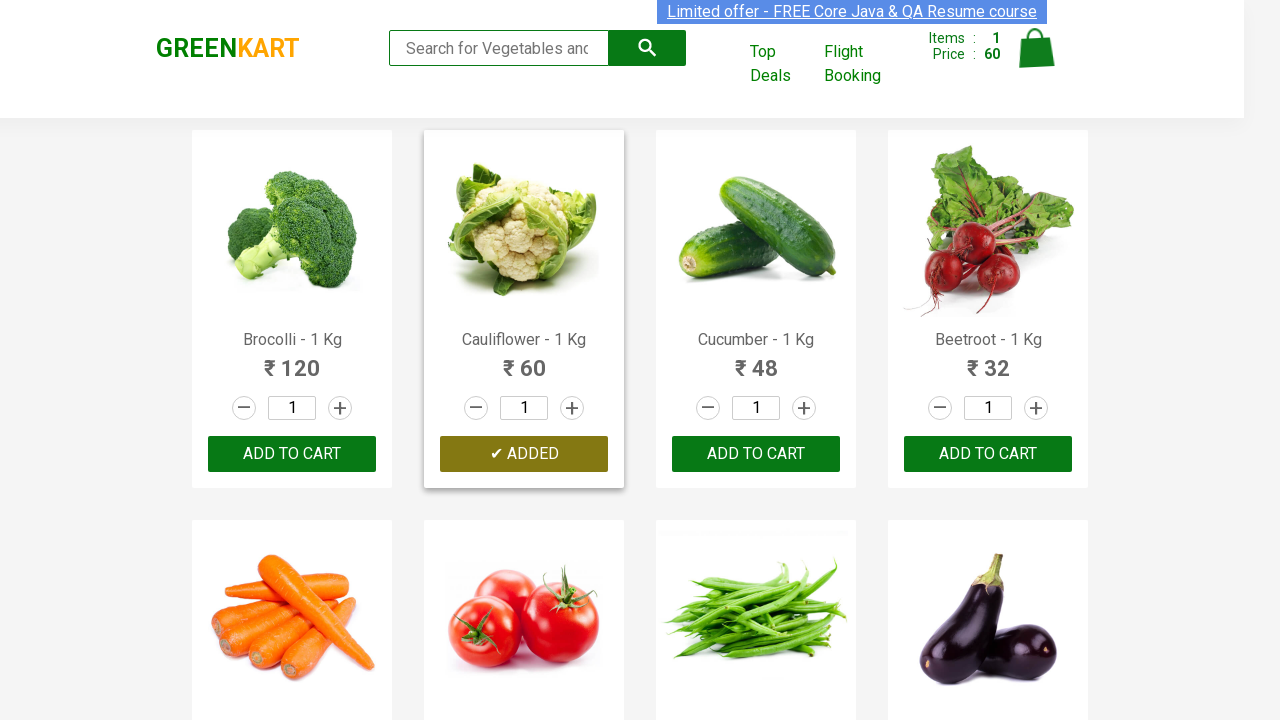

Retrieved text for product at index 2
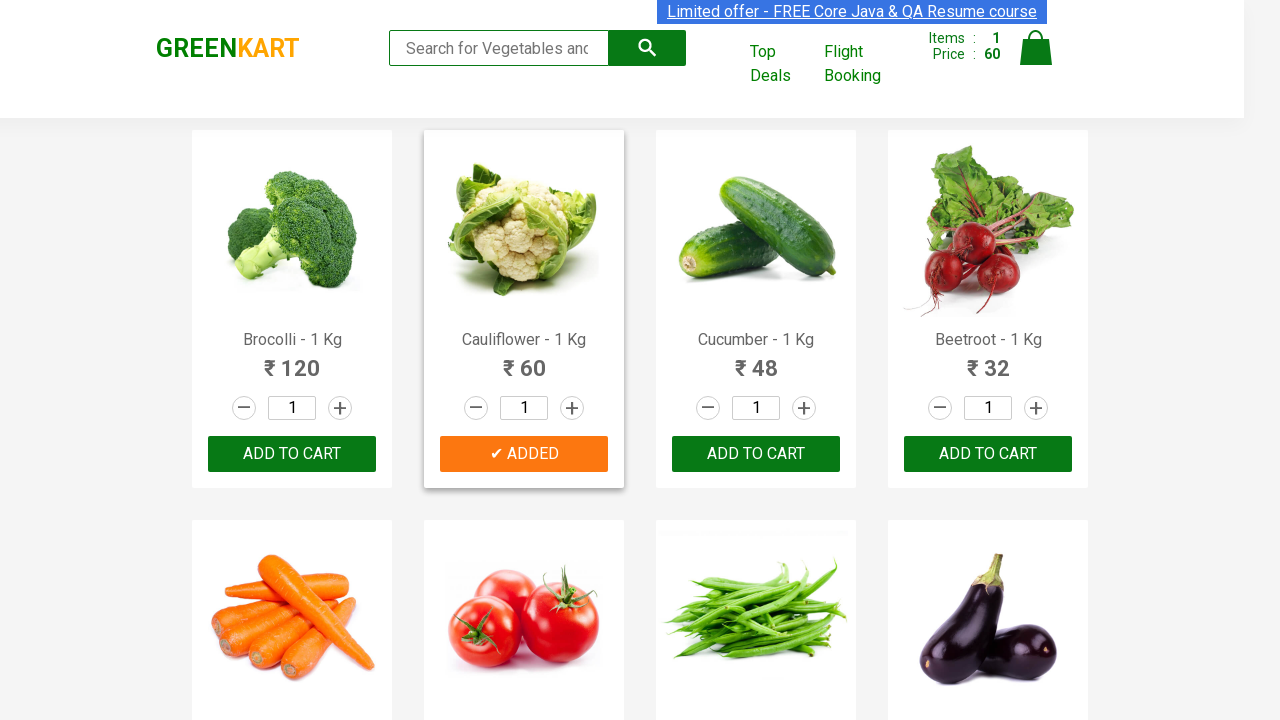

Added 'Cucumber' to cart at (756, 454) on xpath=//div[@class='product-action']/button >> nth=2
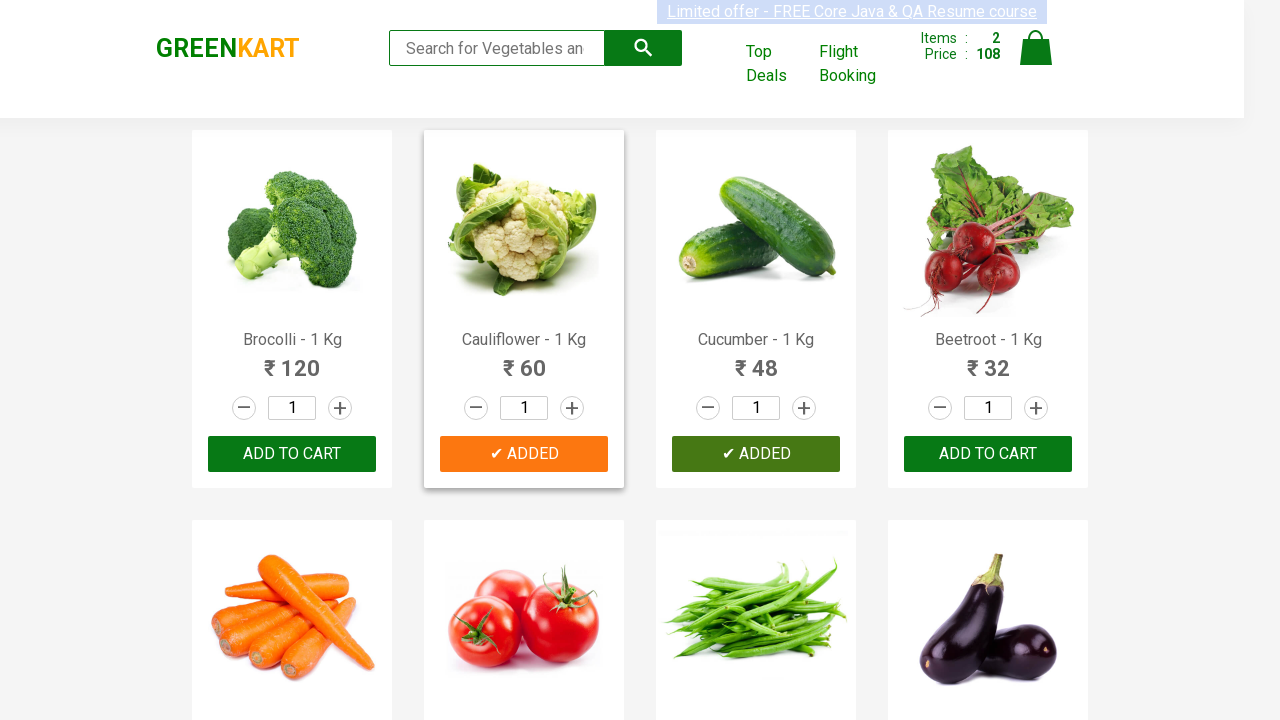

Retrieved text for product at index 3
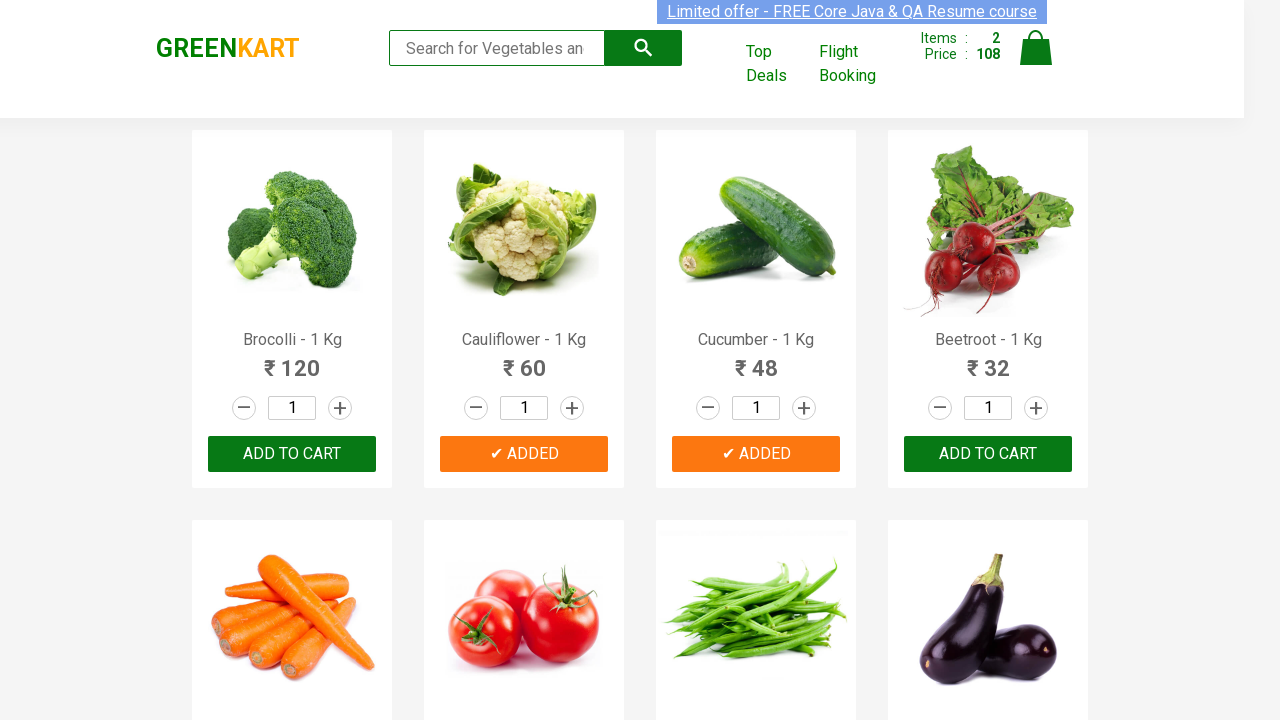

Added 'Beetroot' to cart at (988, 454) on xpath=//div[@class='product-action']/button >> nth=3
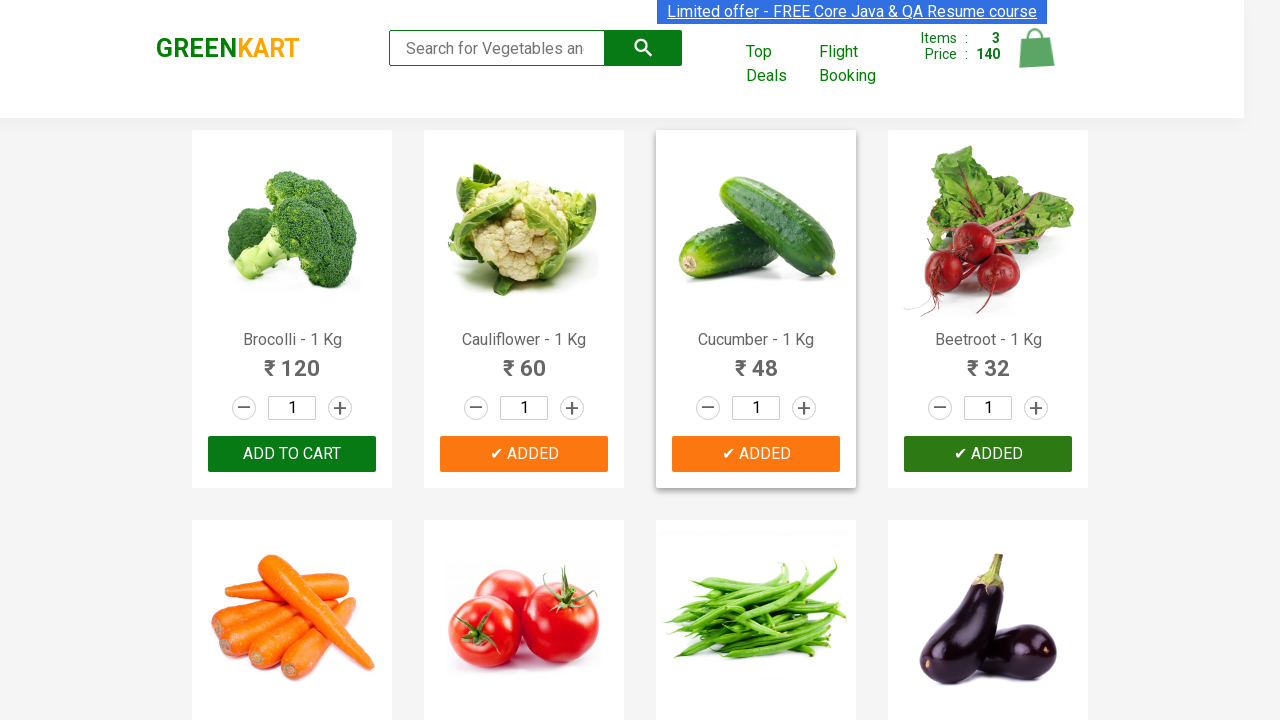

Clicked cart icon to view cart at (1036, 48) on img[alt='Cart']
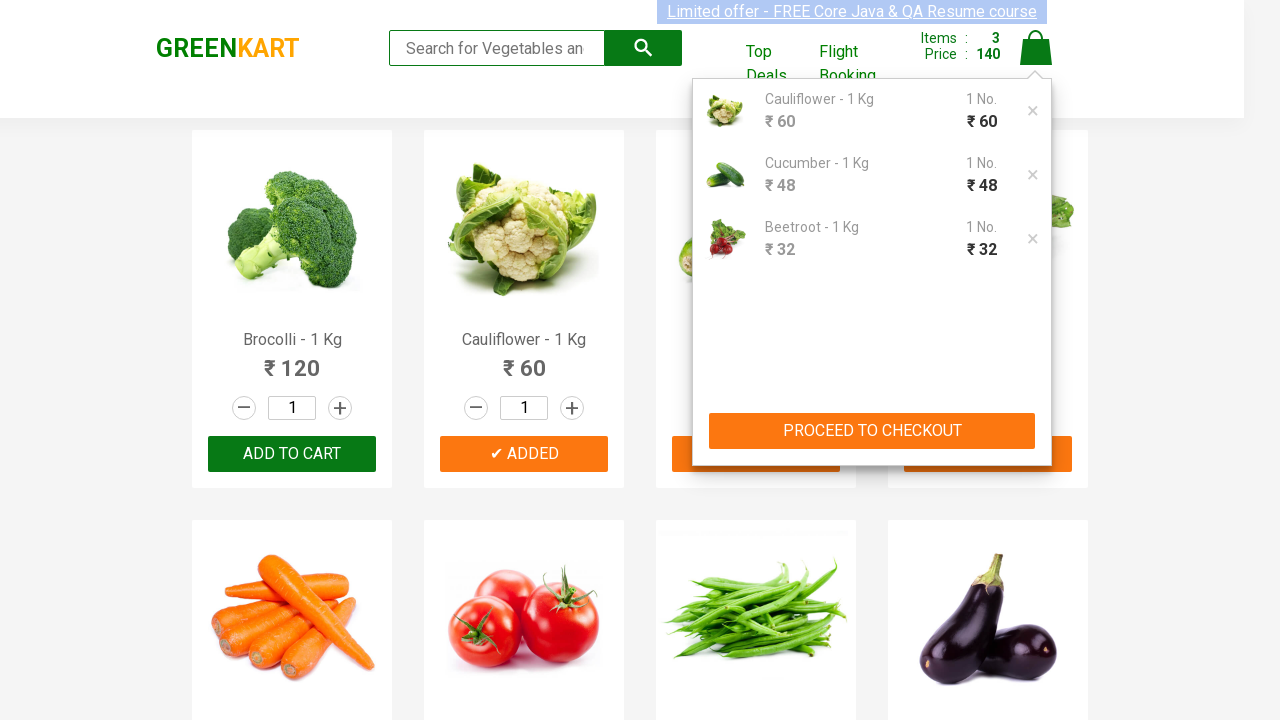

Clicked 'PROCEED TO CHECKOUT' button at (872, 431) on xpath=//button[.='PROCEED TO CHECKOUT']
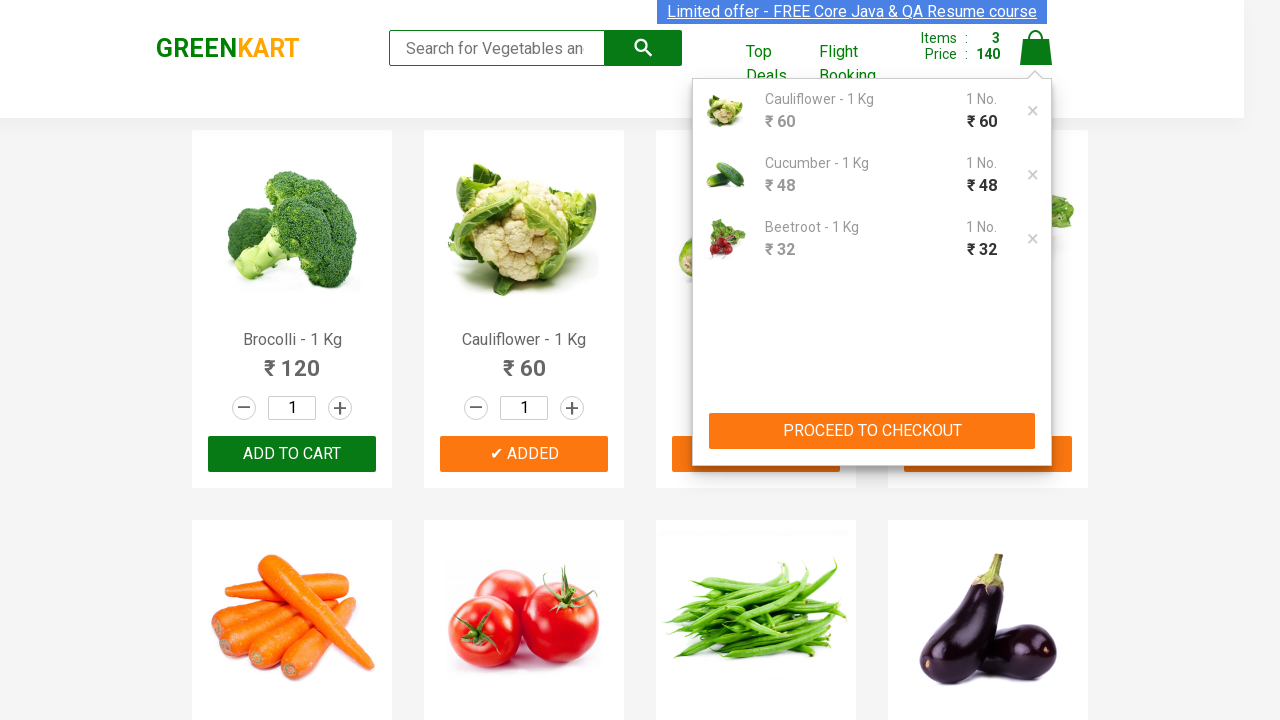

Promo code input field became visible
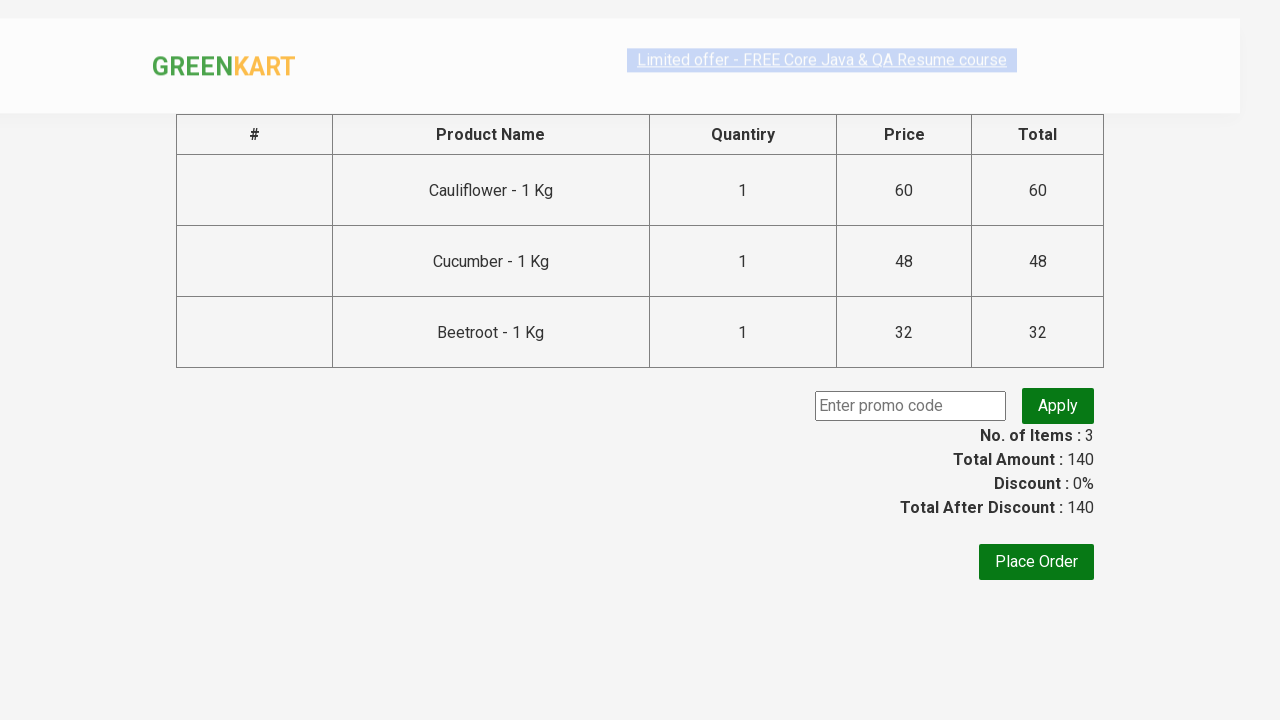

Entered promo code 'rahulshettyacademy' on input.promocode
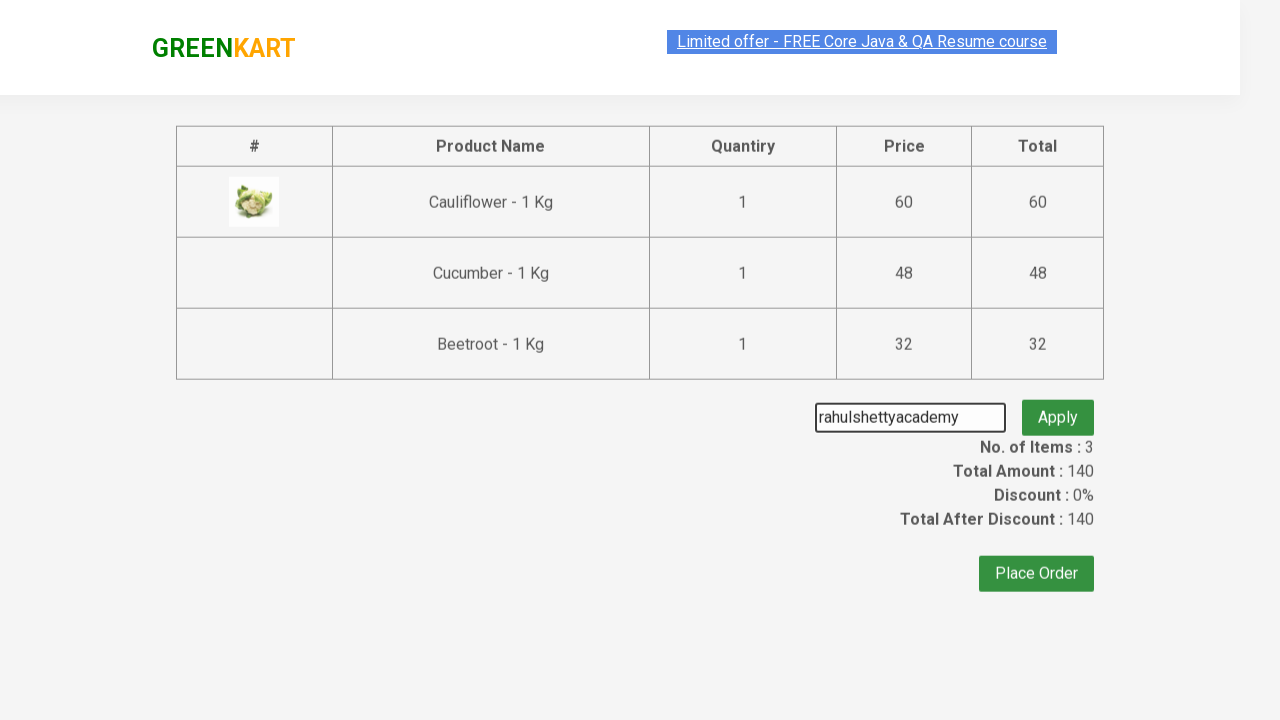

Clicked 'Apply' button to apply promo code at (1058, 406) on button[class='promoBtn']
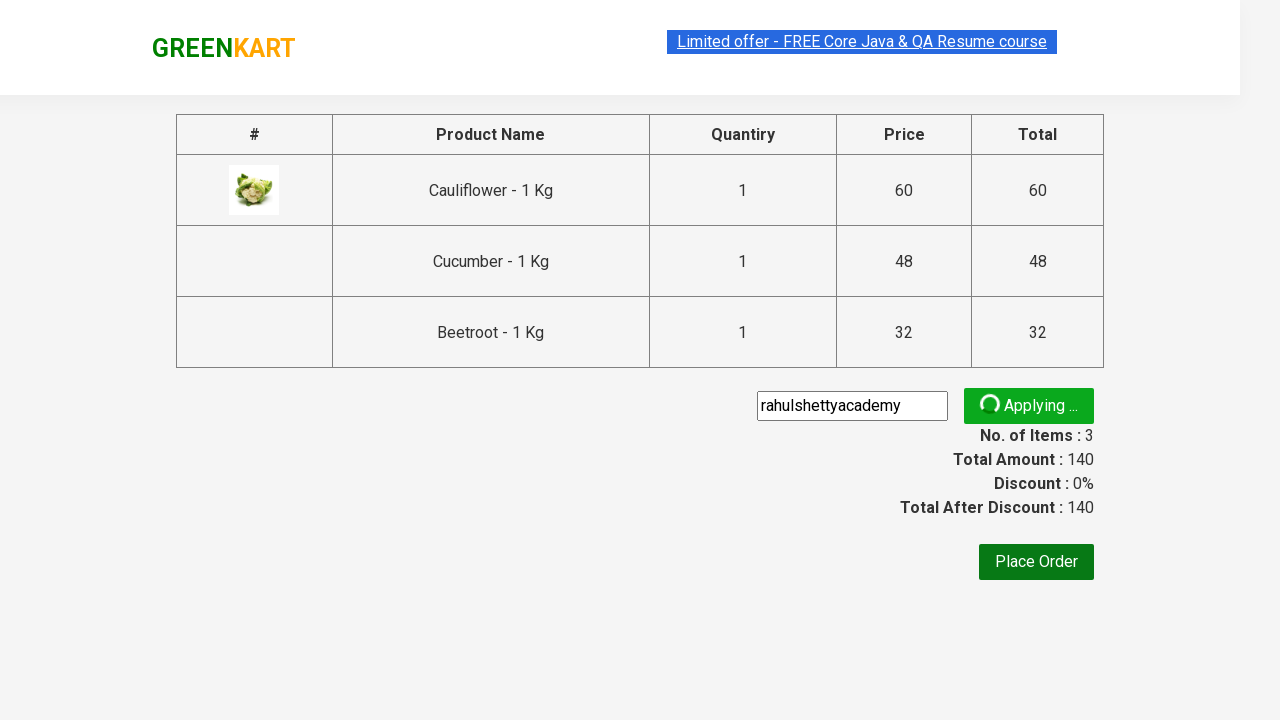

Promo code confirmation message appeared
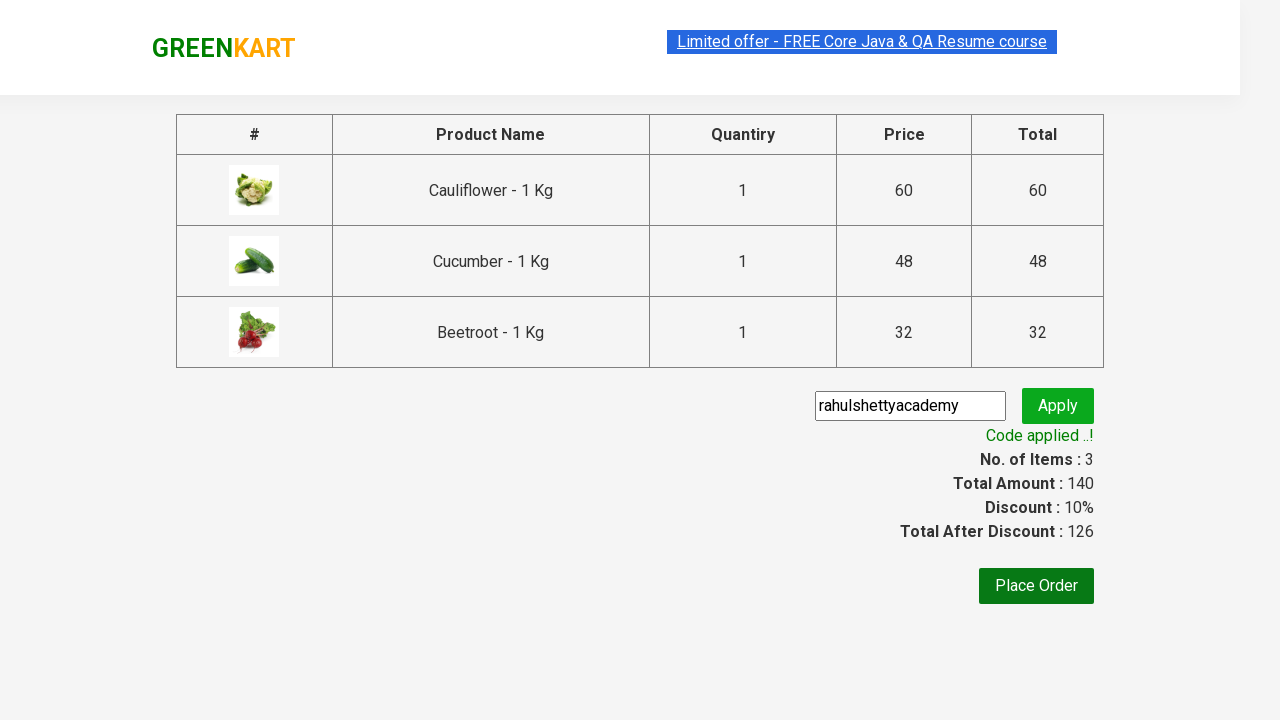

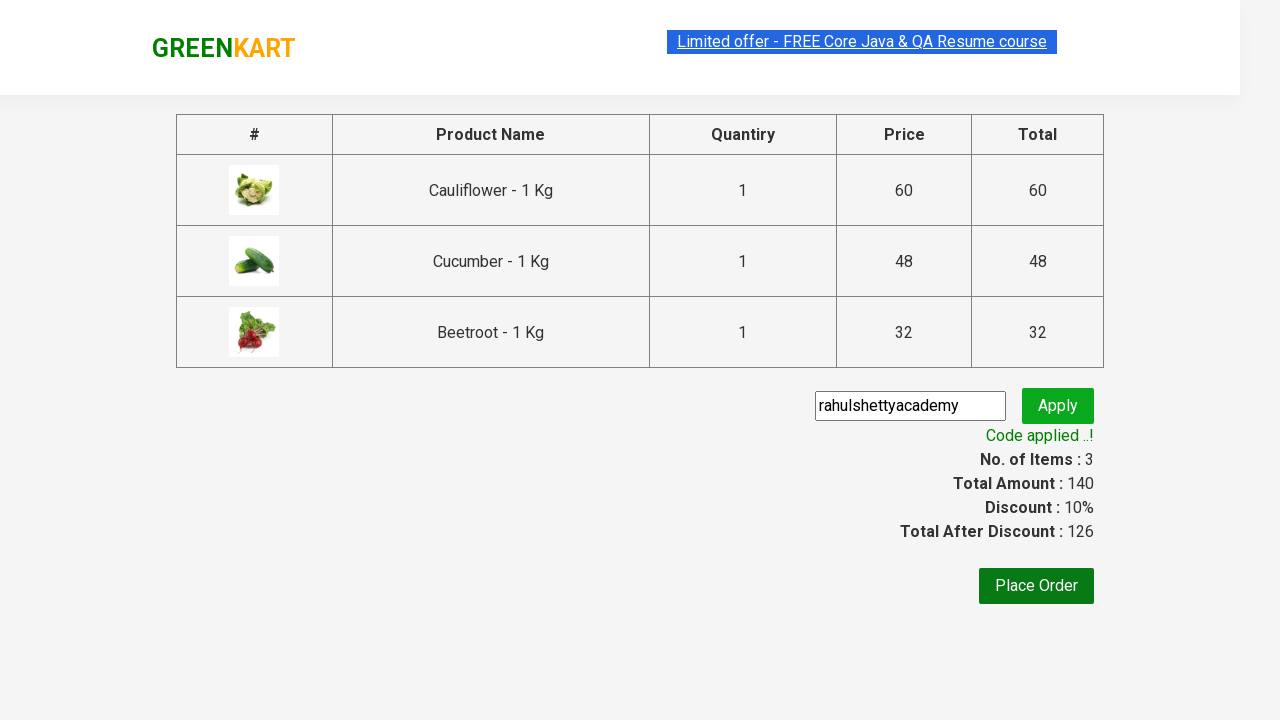